Tests that with "Integer Only" selected, decimal calculations return integer results

Starting URL: https://testsheepnz.github.io/BasicCalculator.html

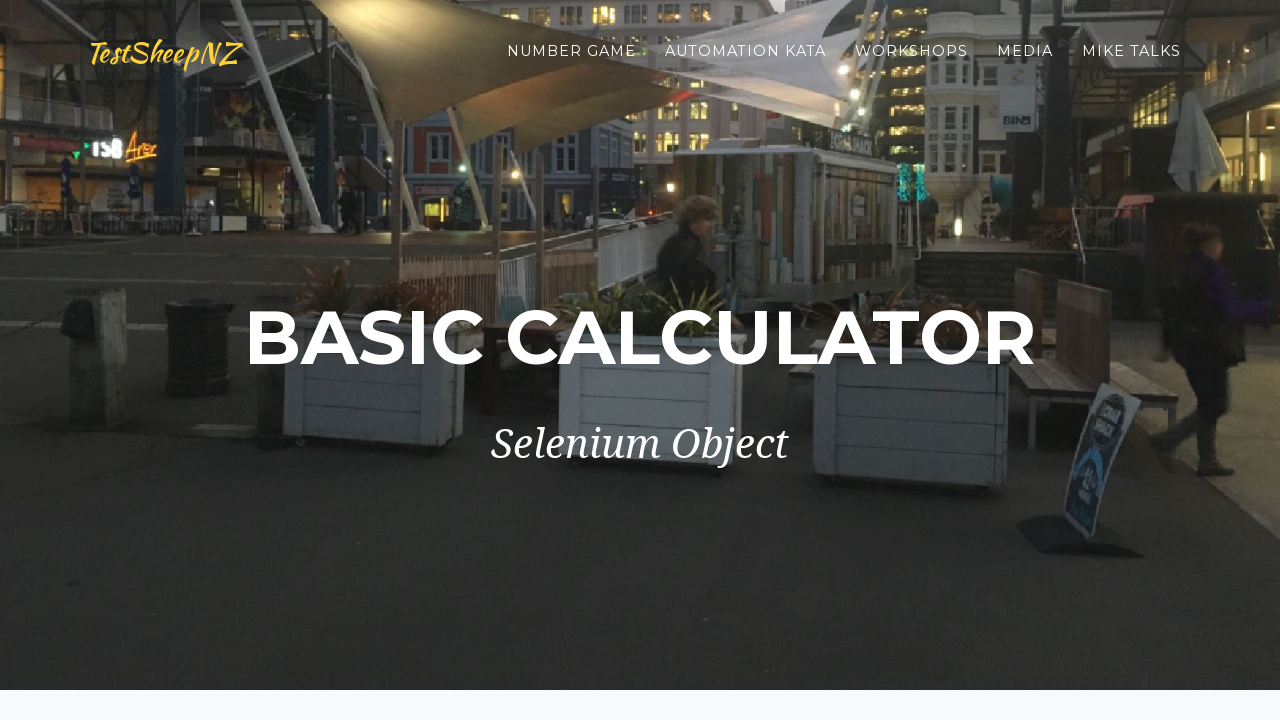

Clicked 'Integer Only' checkbox to enable integer-only mode at (376, 428) on #integerSelect
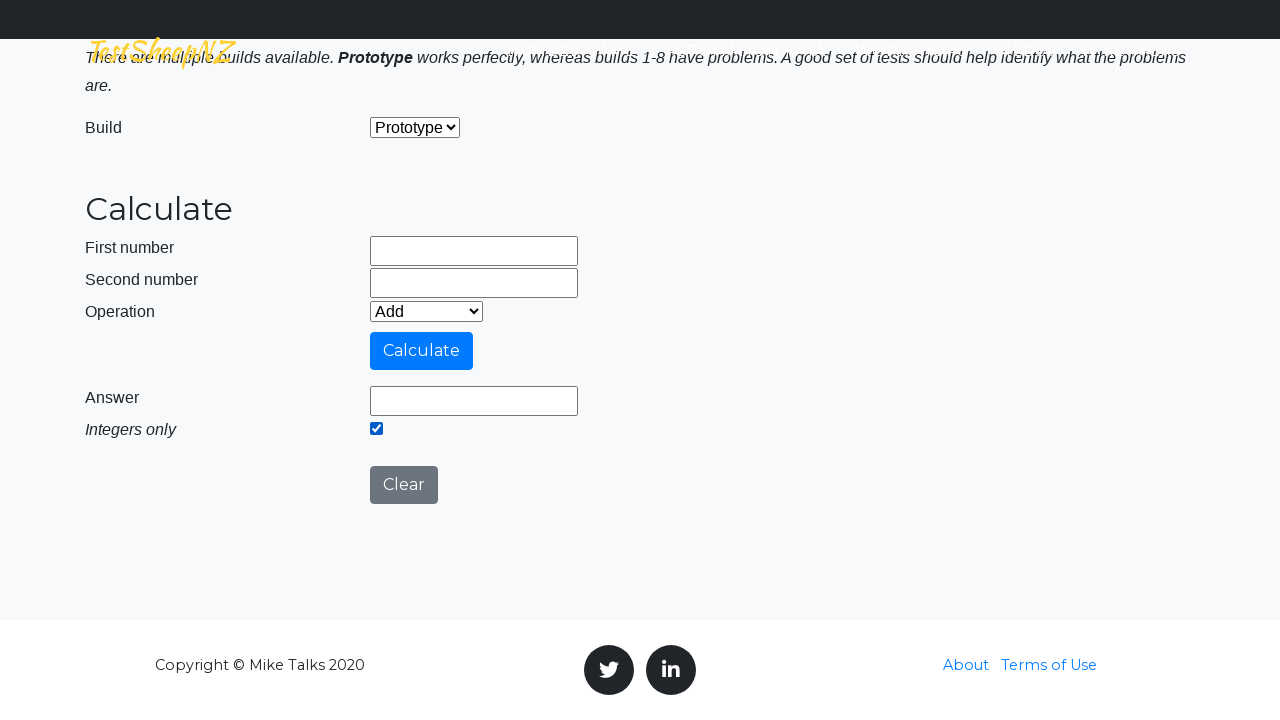

Entered first decimal number '3.5' in number1Field on #number1Field
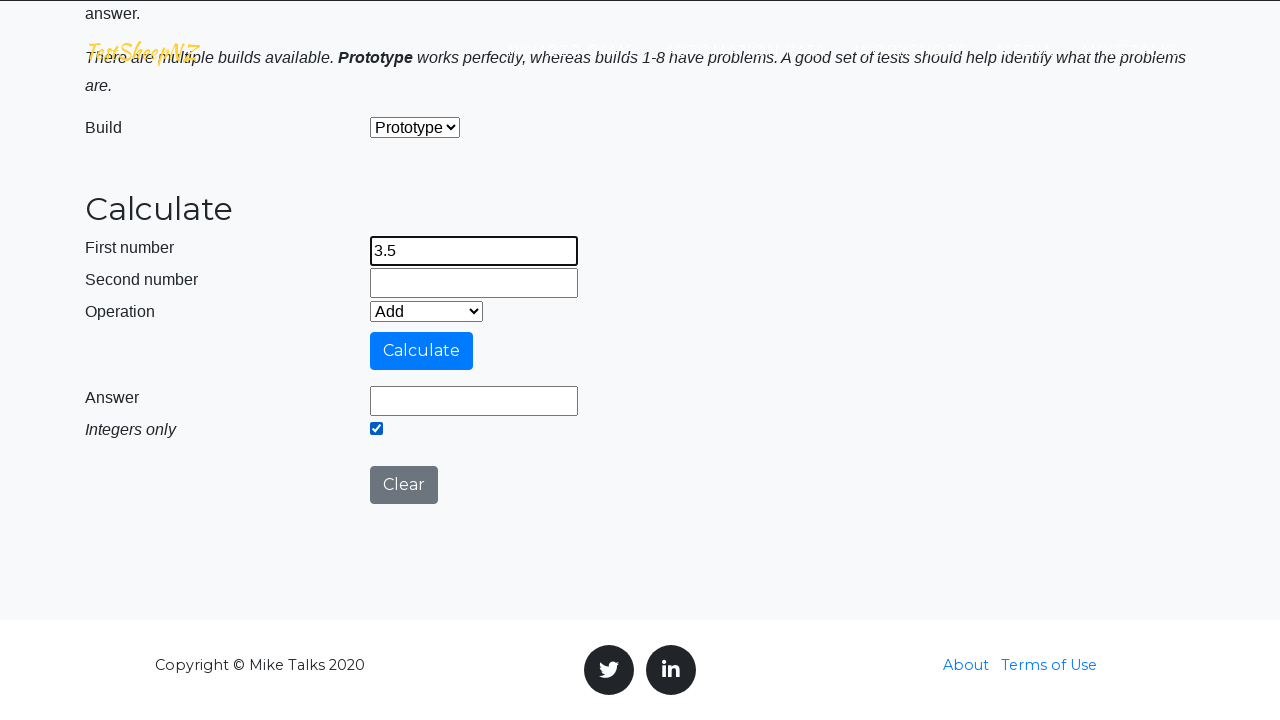

Entered second decimal number '2.2' in number2Field on #number2Field
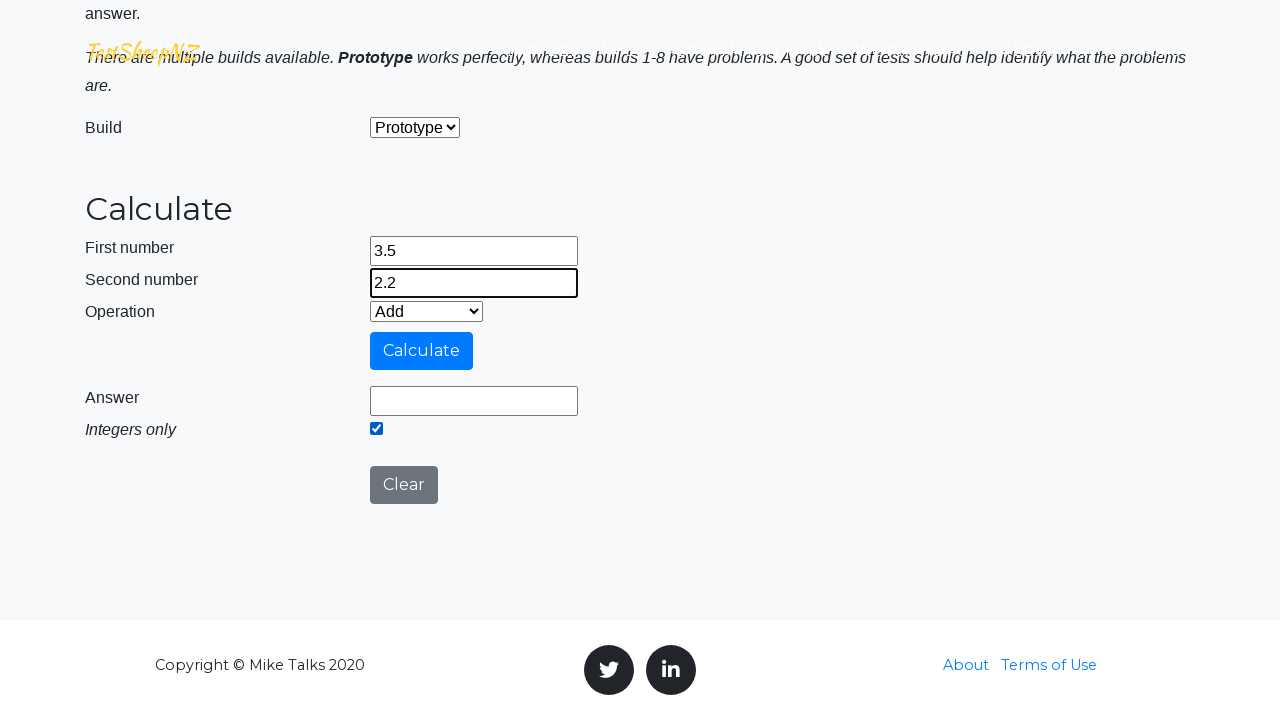

Clicked calculate button to perform addition with integer-only mode at (422, 351) on #calculateButton
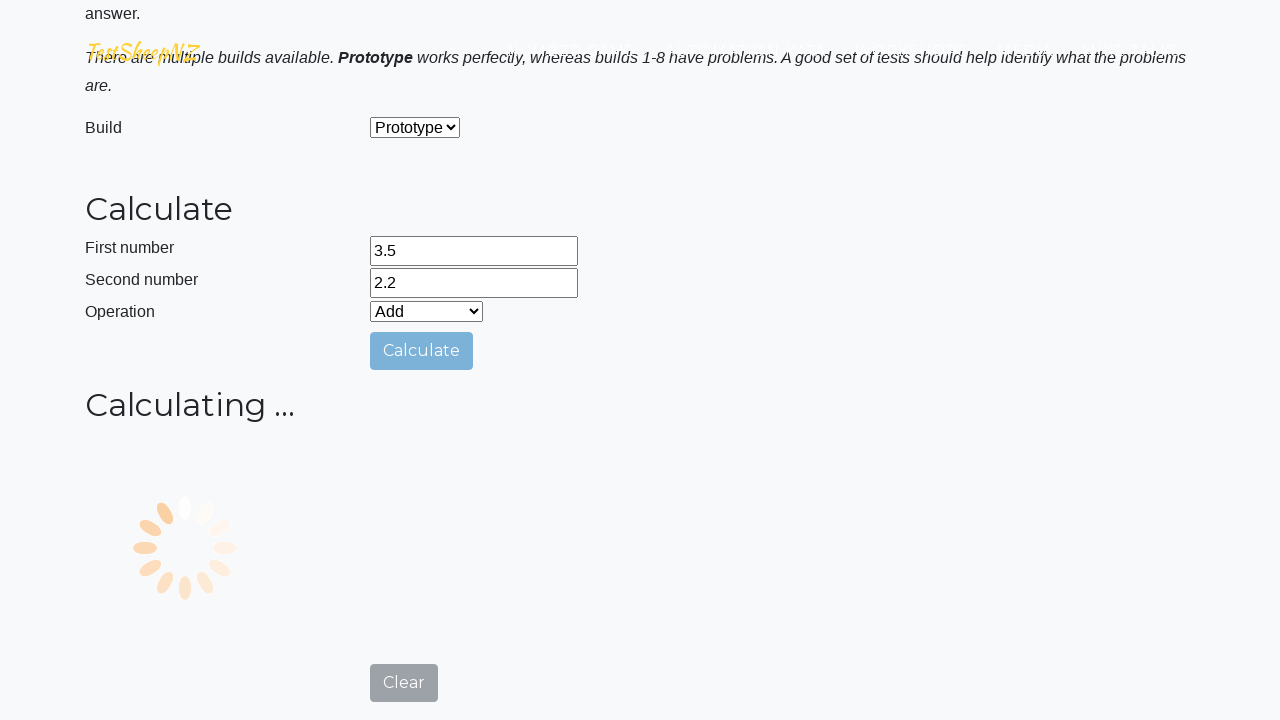

Retrieved calculation result from numberAnswer field
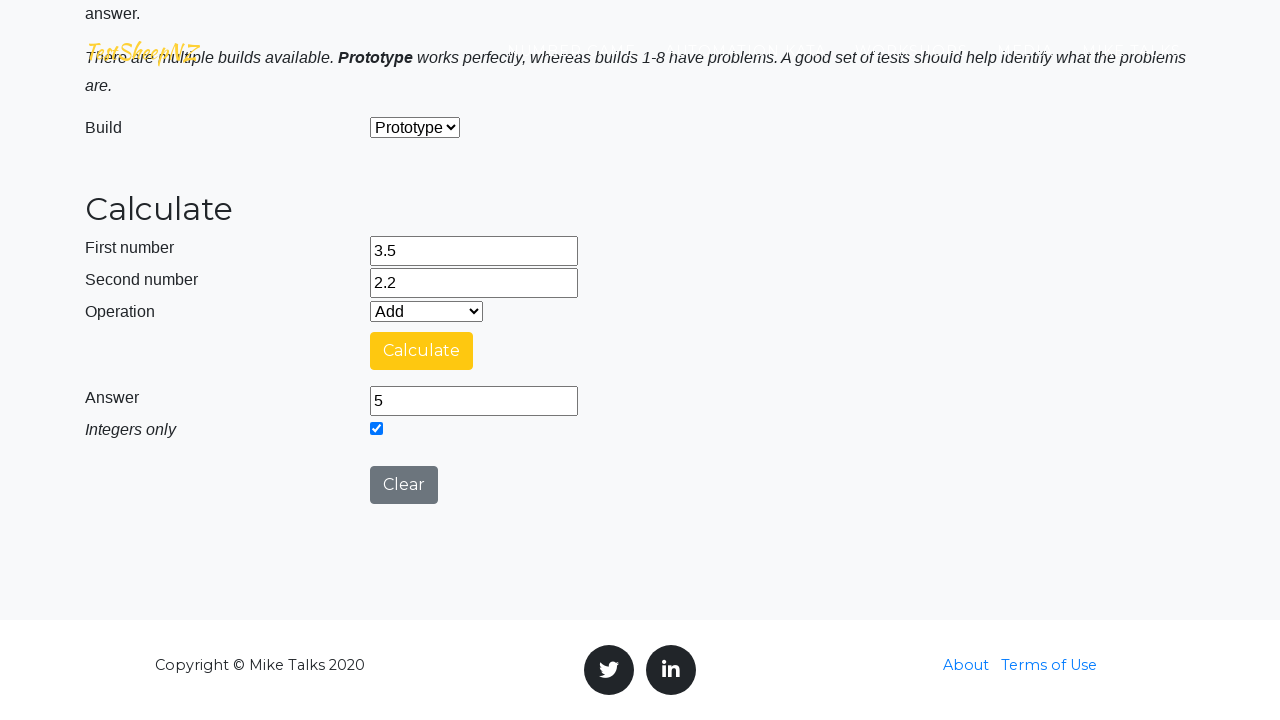

Verified that decimal calculation (3.5 + 2.2) returned integer result '5'
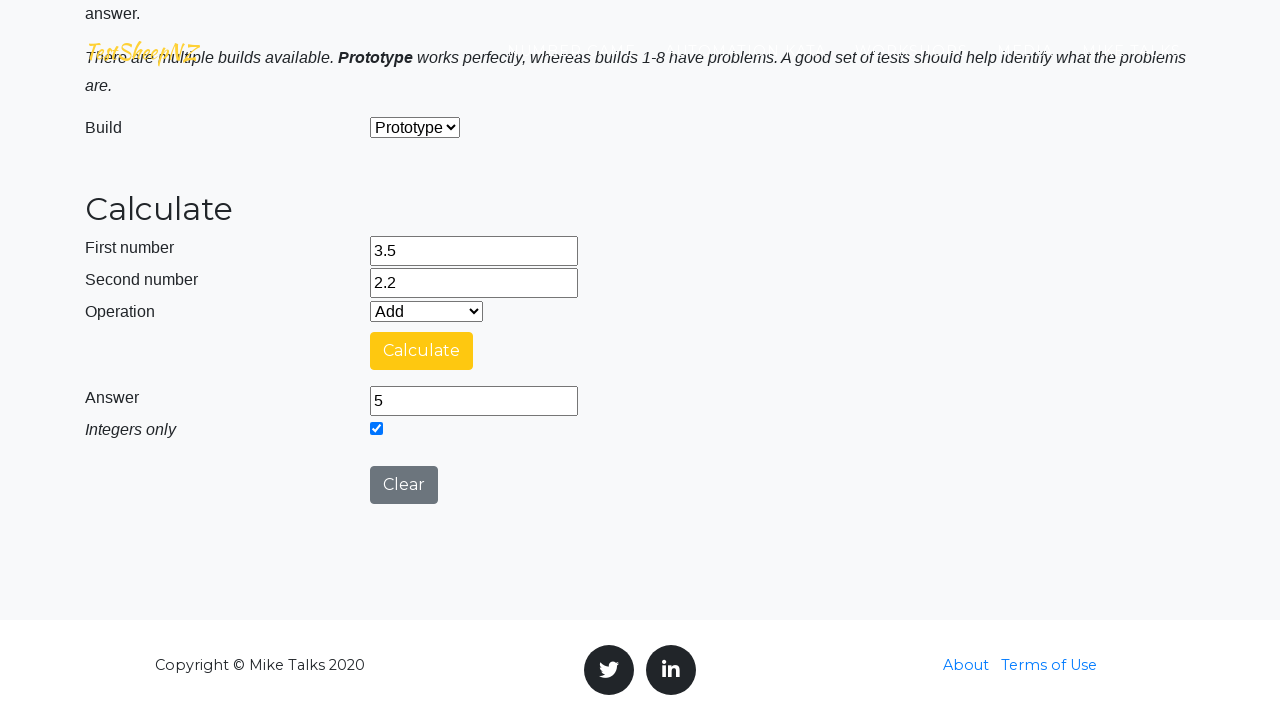

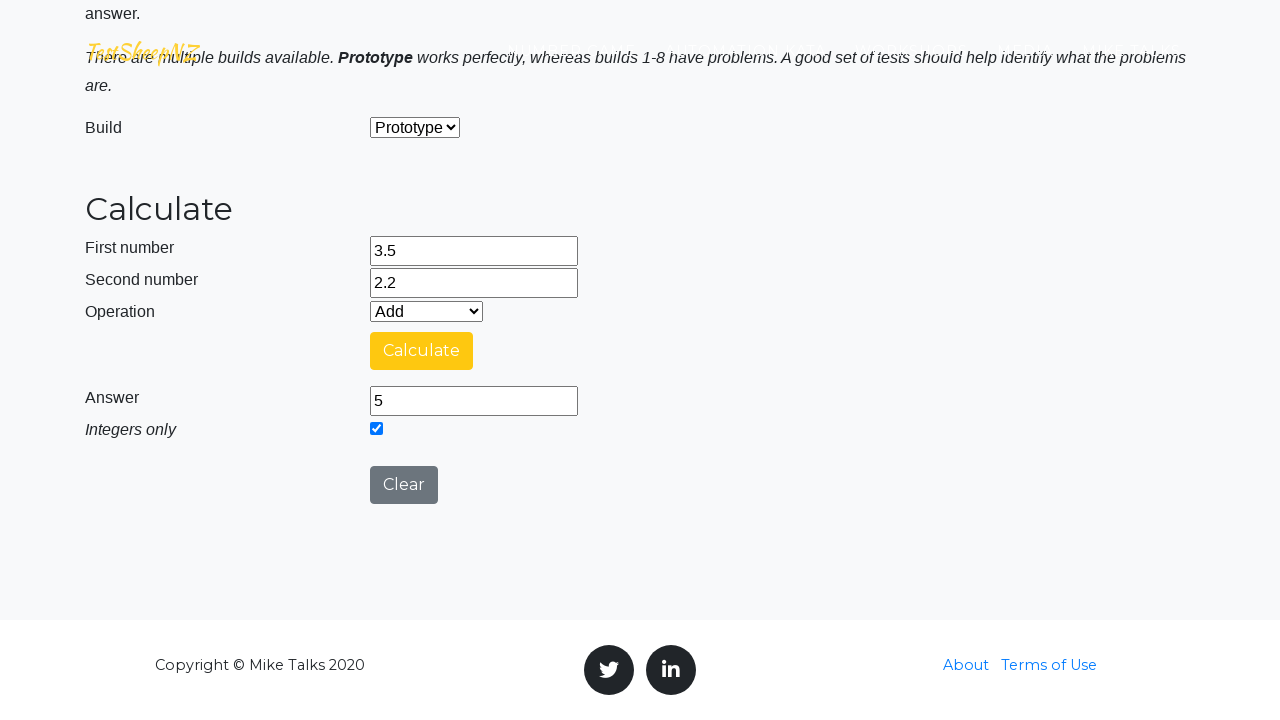